Tests confirm dialog by dismissing it and verifying the Cancel result

Starting URL: https://testpages.eviltester.com/styled/alerts/alert-test.html

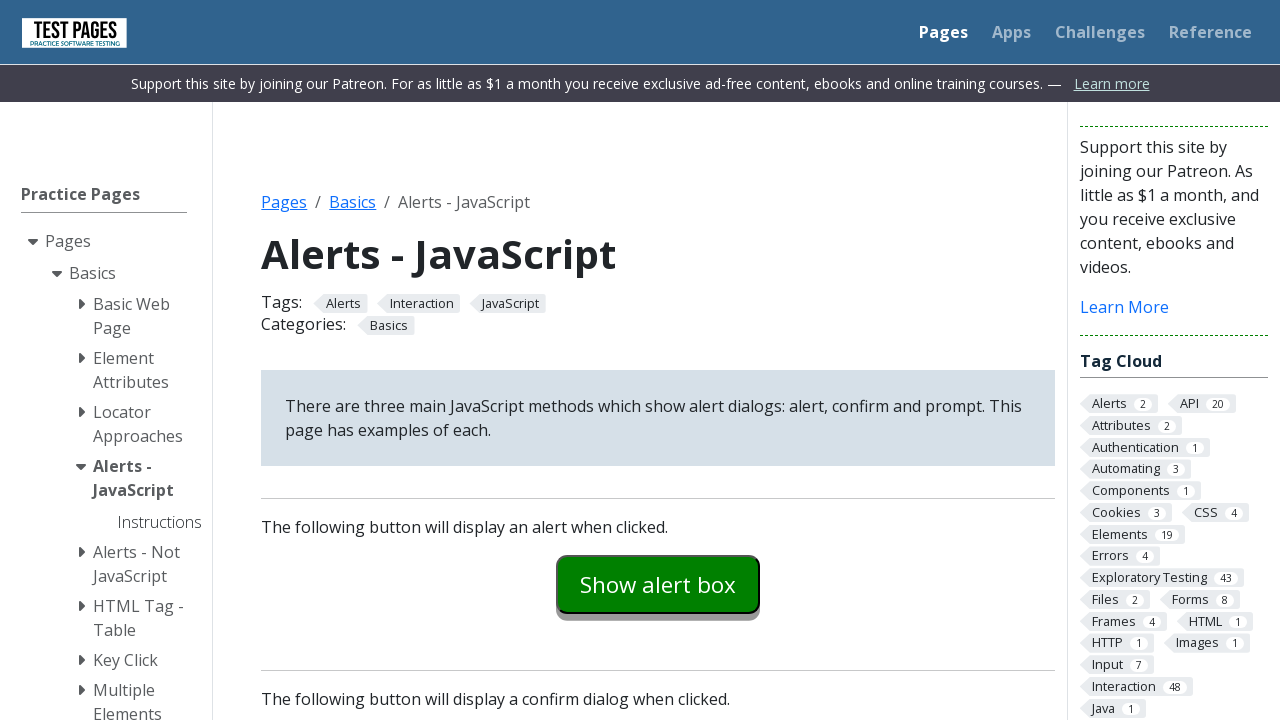

Set up dialog handler to dismiss confirm dialog
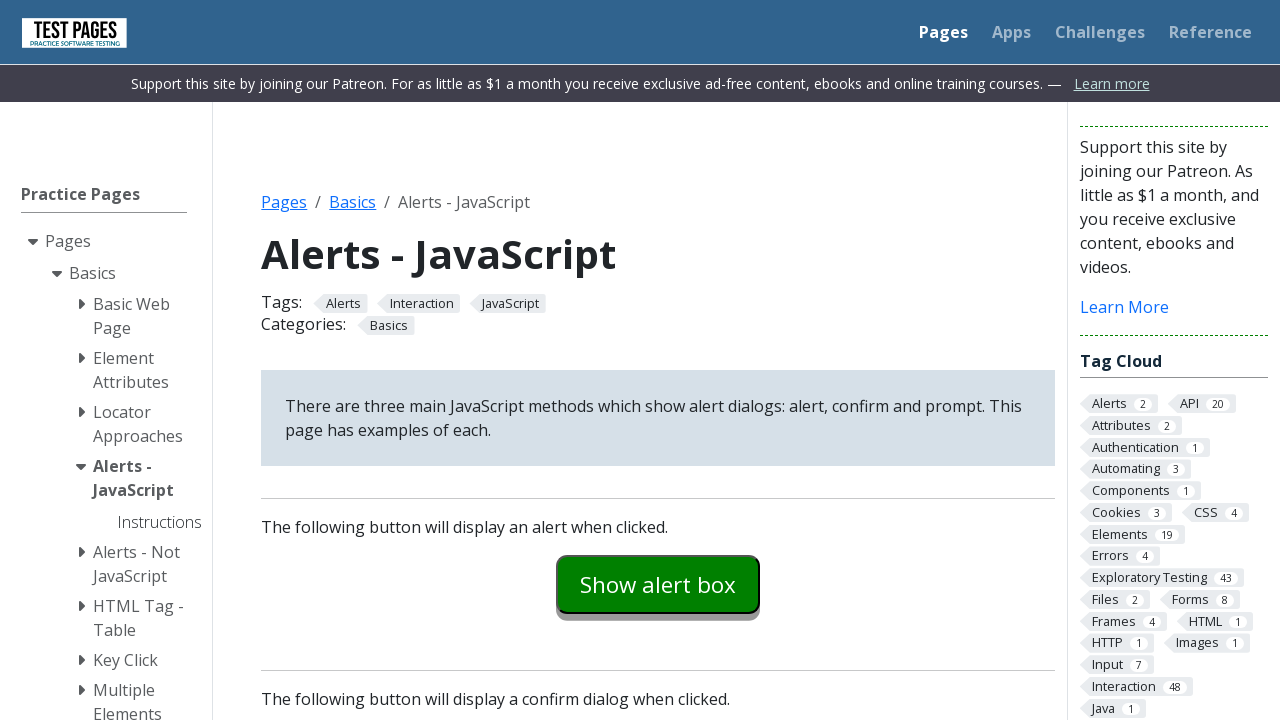

Clicked confirm button to trigger confirm dialog at (658, 360) on #confirmexample
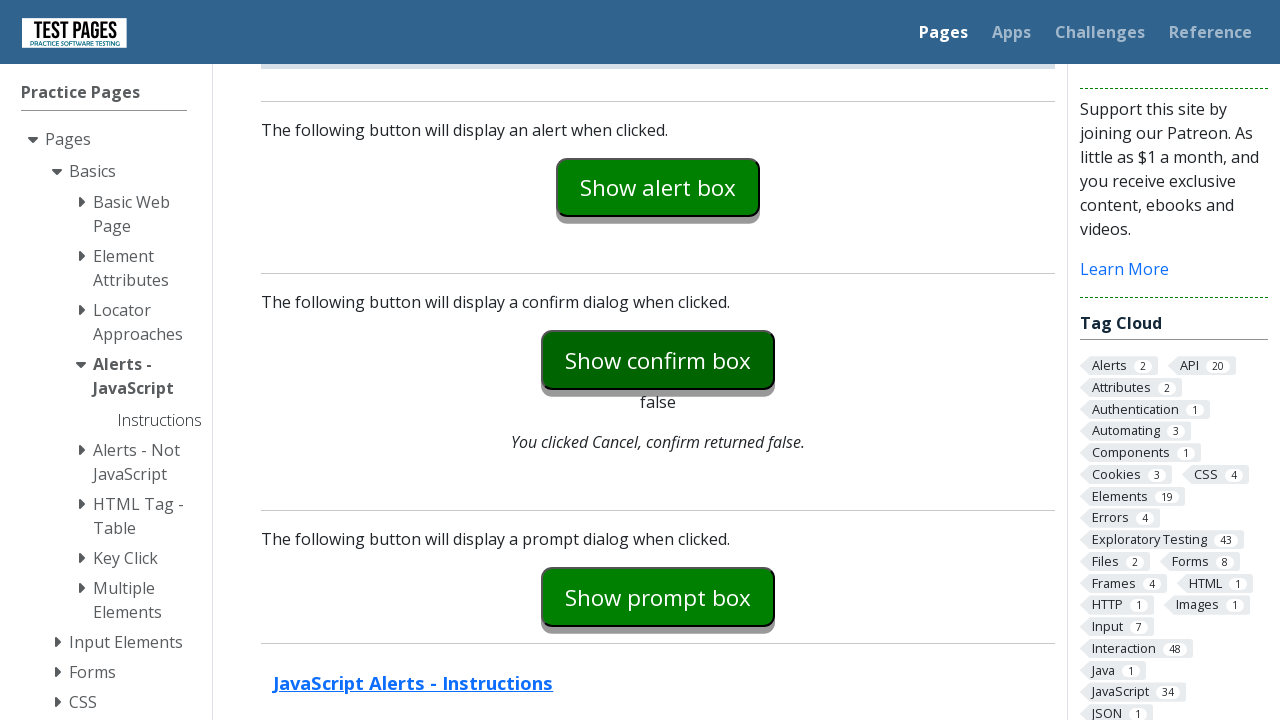

Confirmed that confirmation explanation text is displayed after dismissing dialog
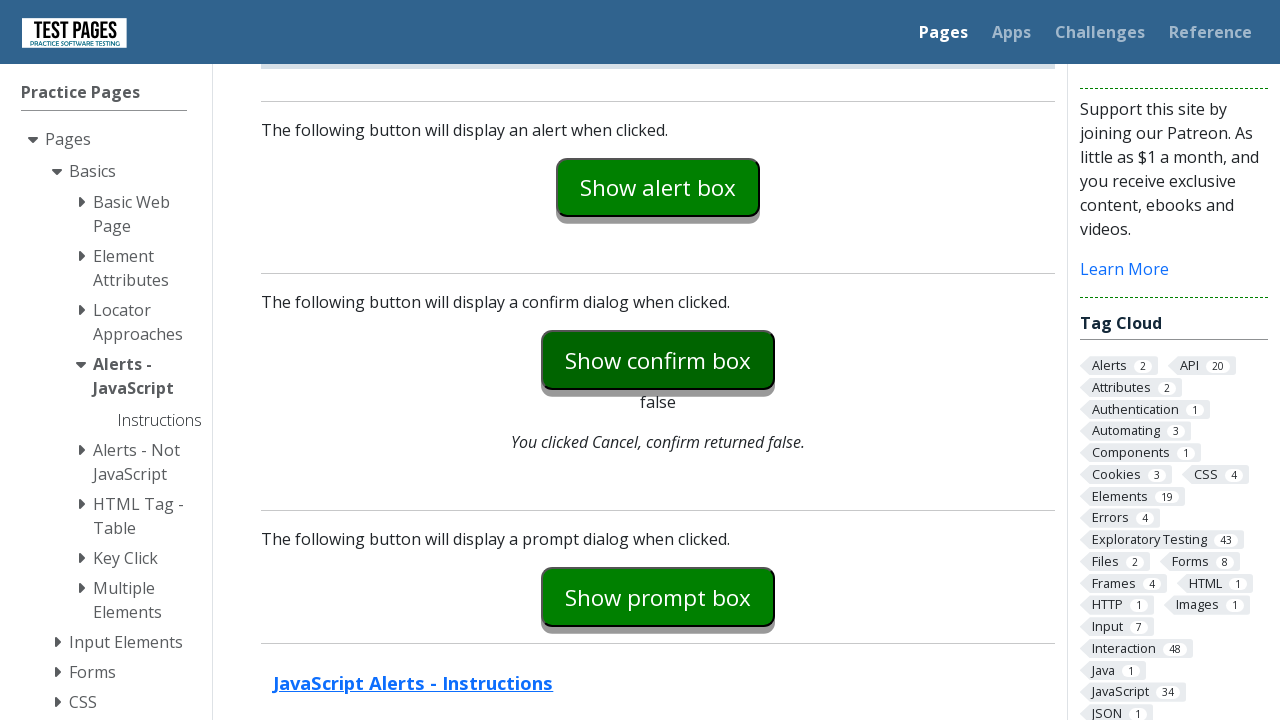

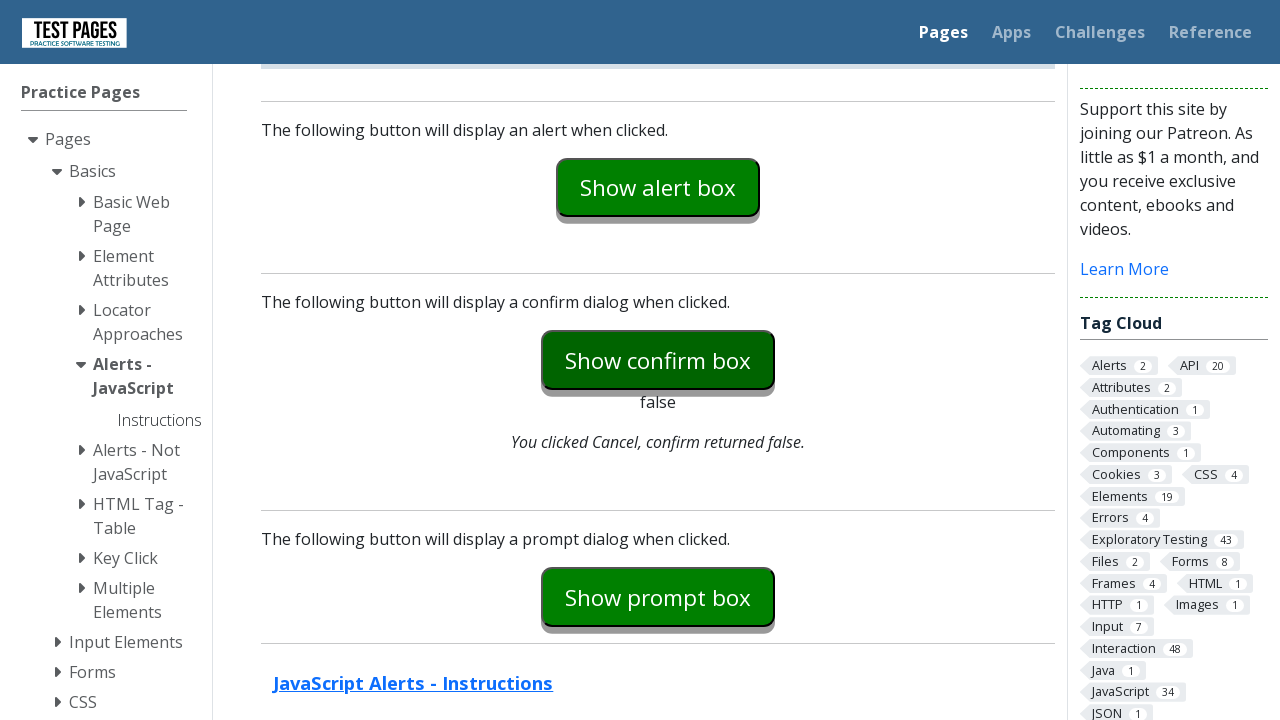